Tests keyboard and mouse input by clicking on a name field, typing a name, and clicking a button

Starting URL: http://formy-project.herokuapp.com/keypress

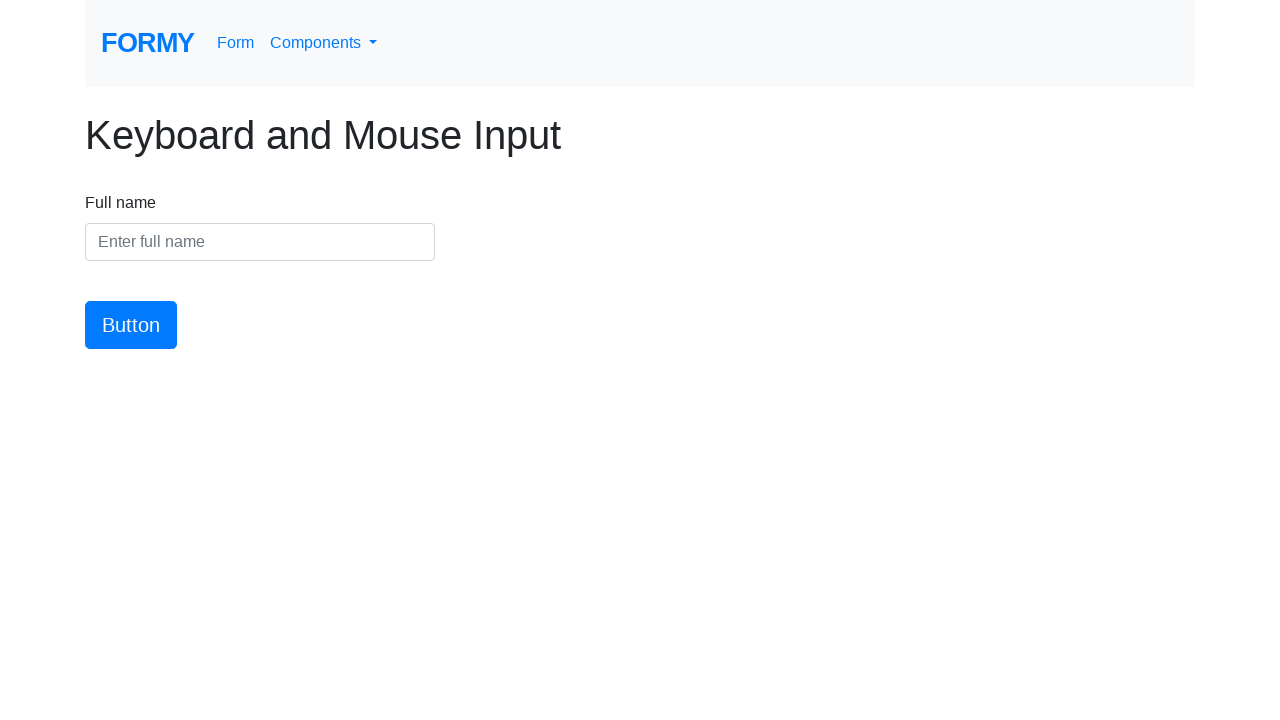

Clicked on the name field to make it active at (260, 242) on #name
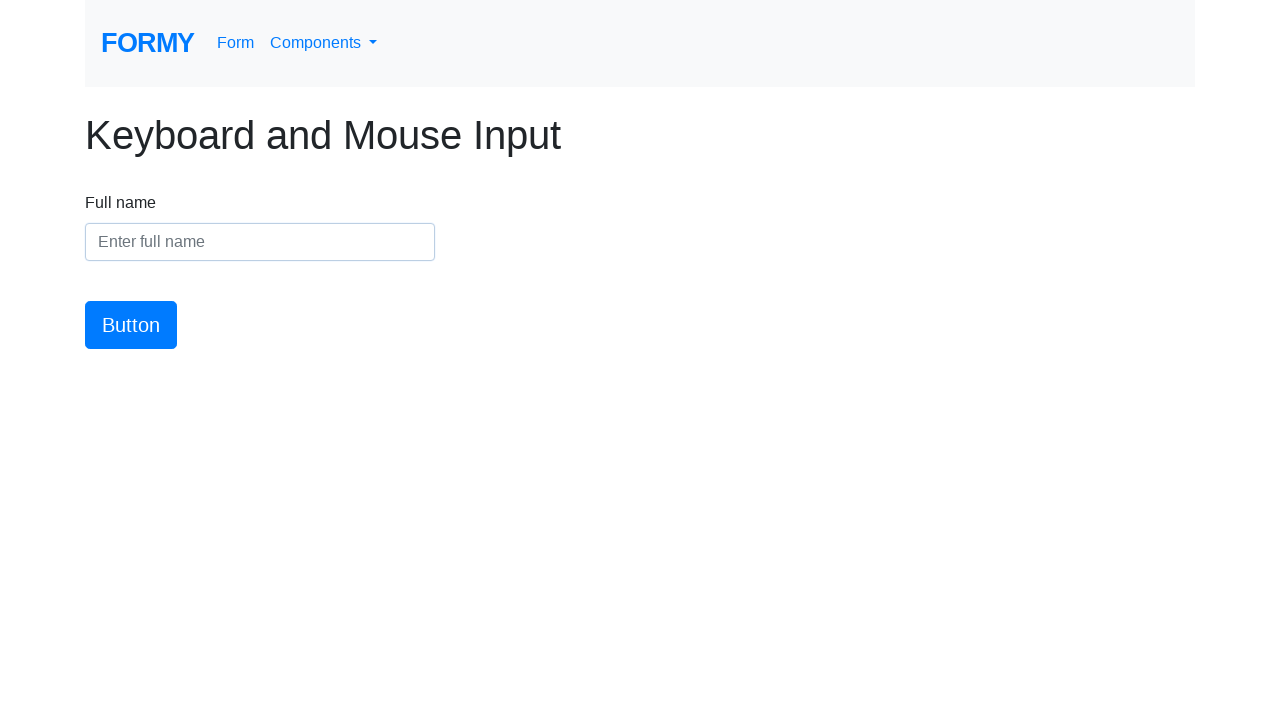

Typed 'Marcus' into the name field on #name
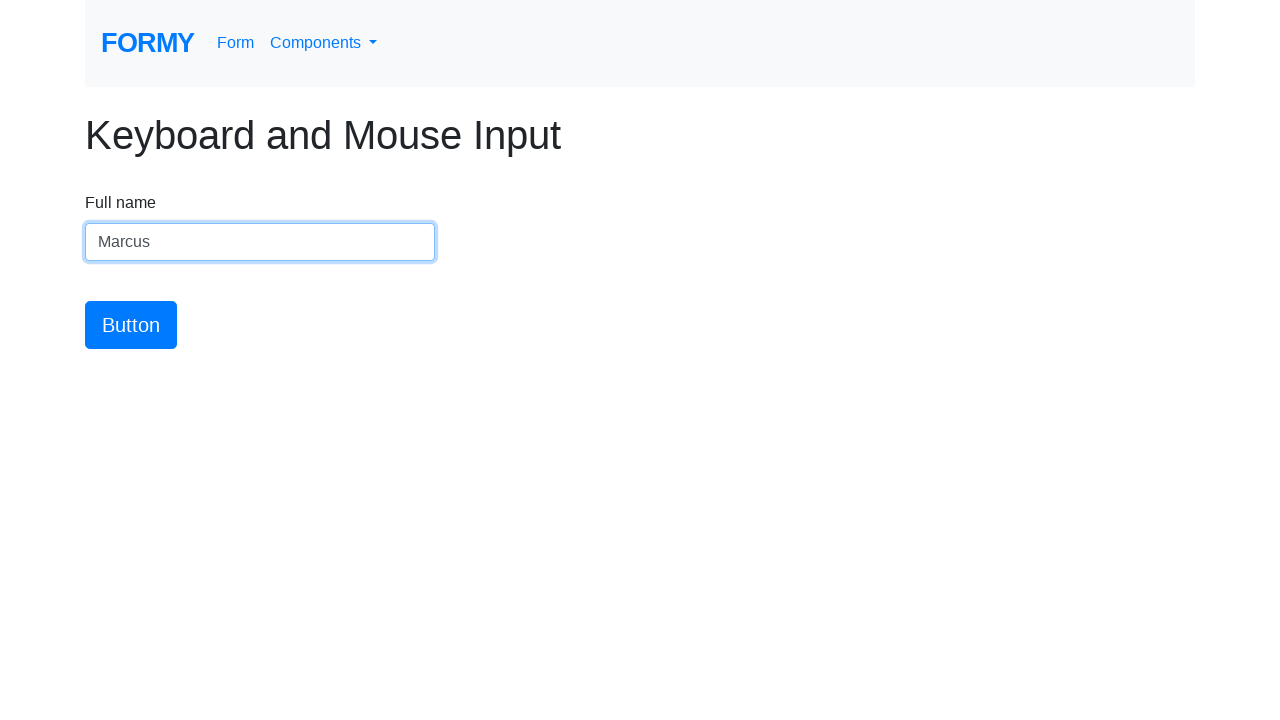

Clicked the submit button at (131, 325) on #button
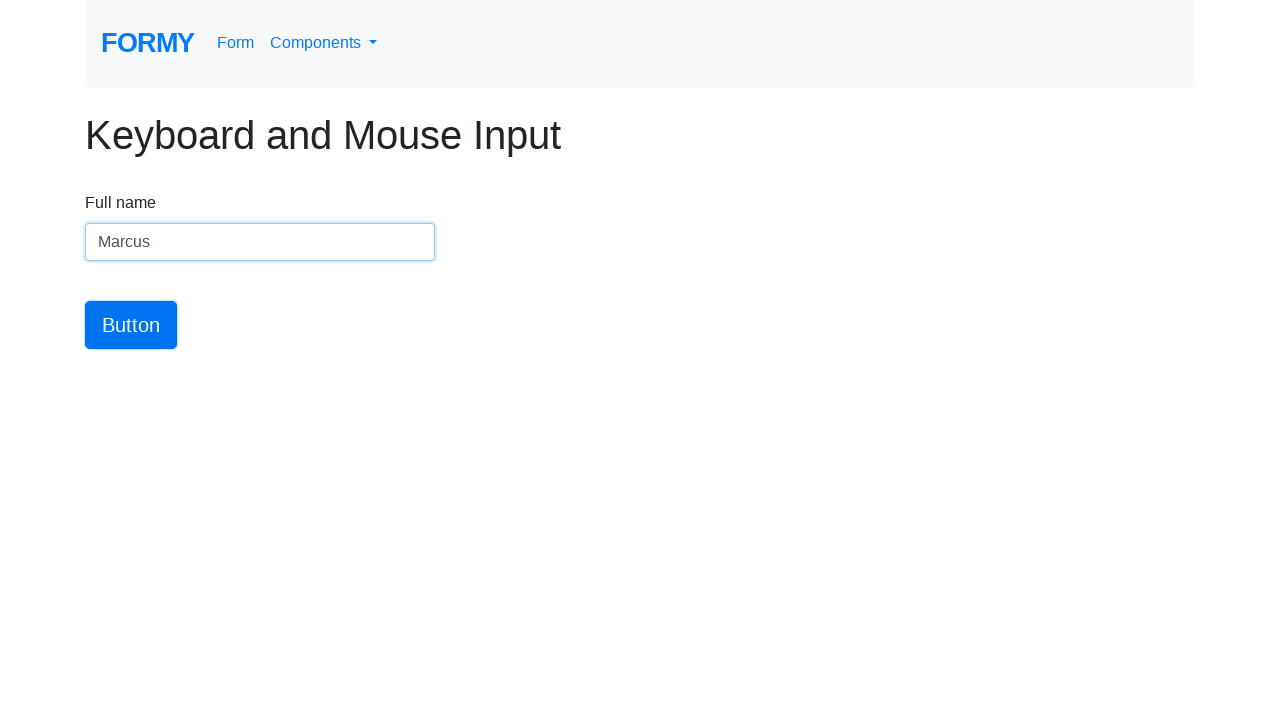

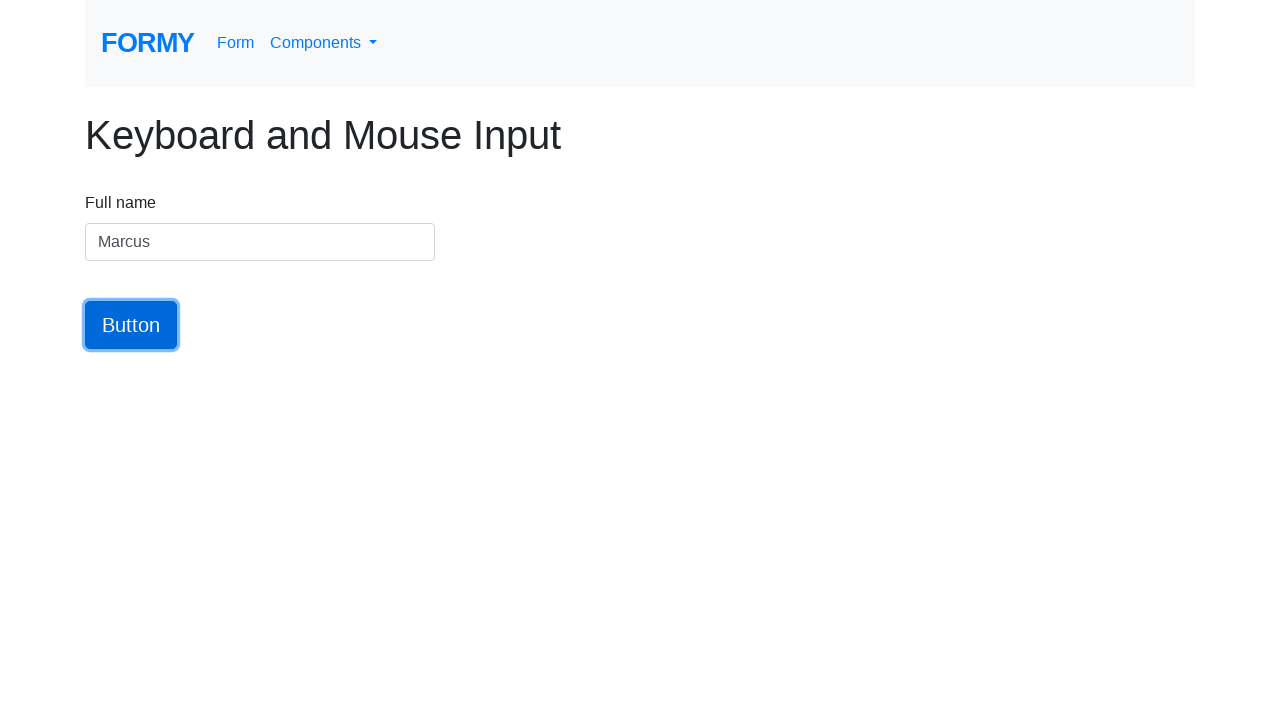